Tests drag and drop functionality on the jQuery UI droppable demo page by dragging an element and dropping it onto a target area

Starting URL: https://jqueryui.com/droppable/

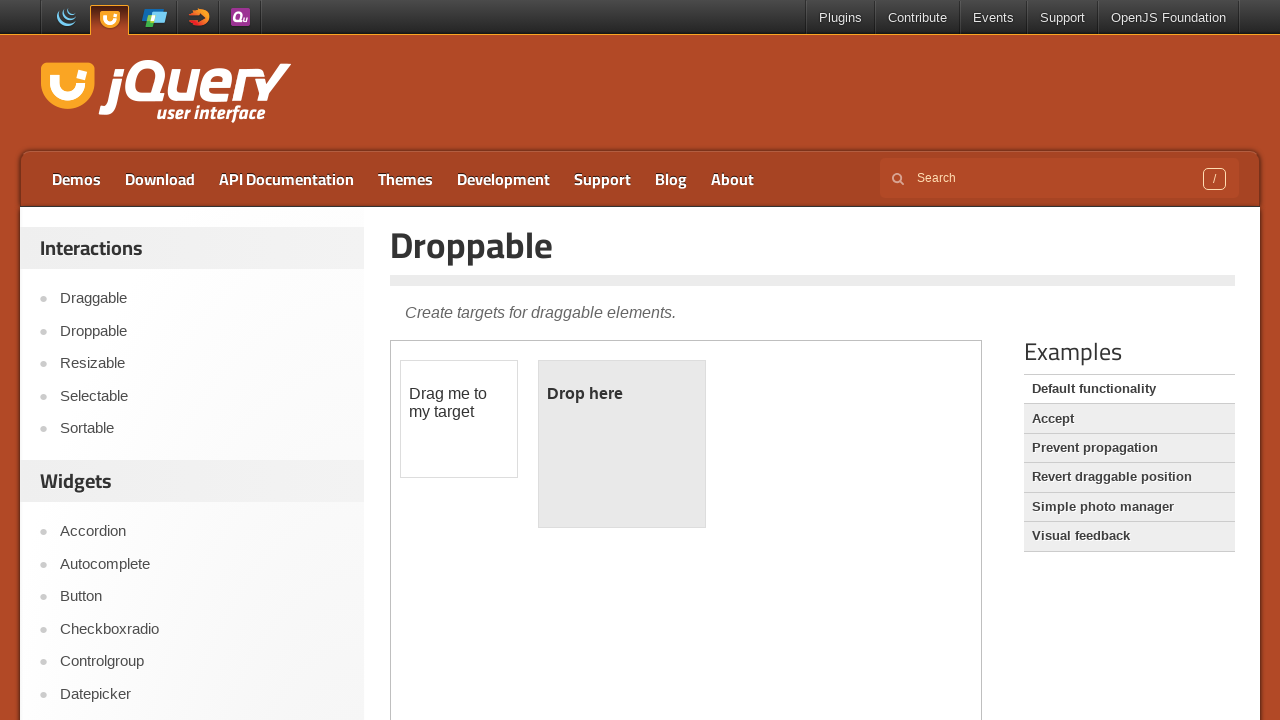

Located iframe containing drag and drop demo
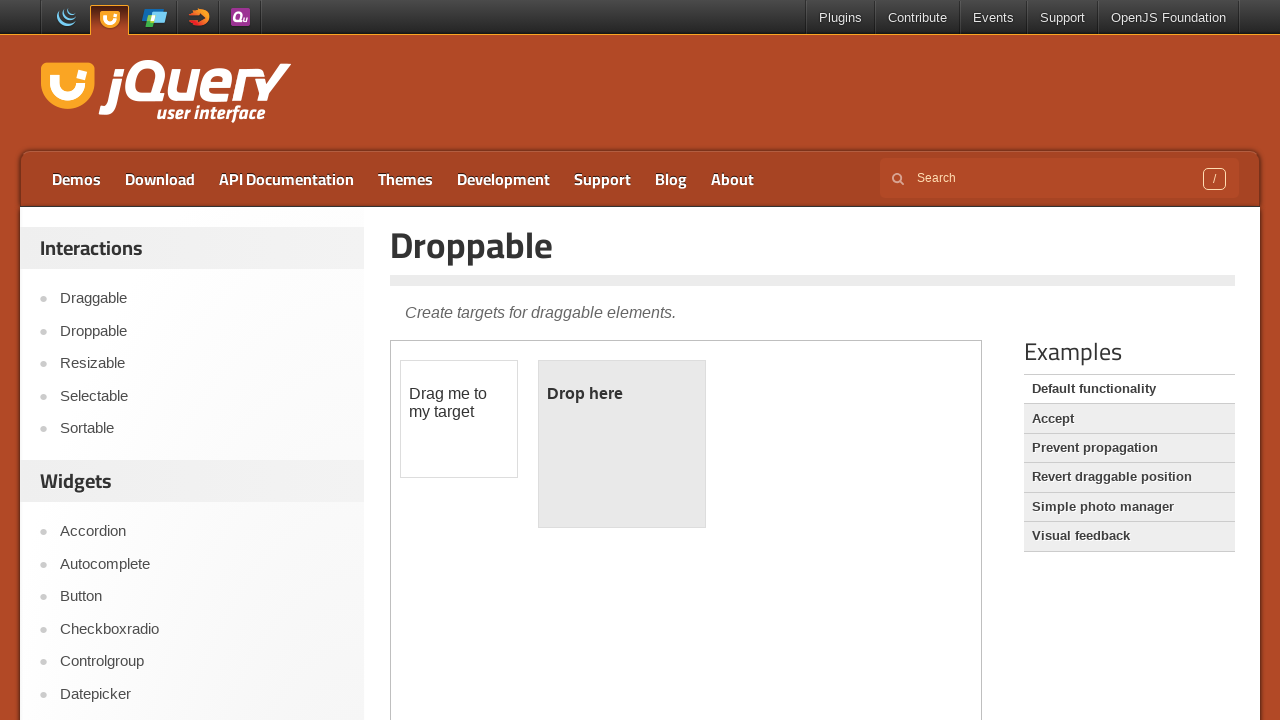

Located draggable element
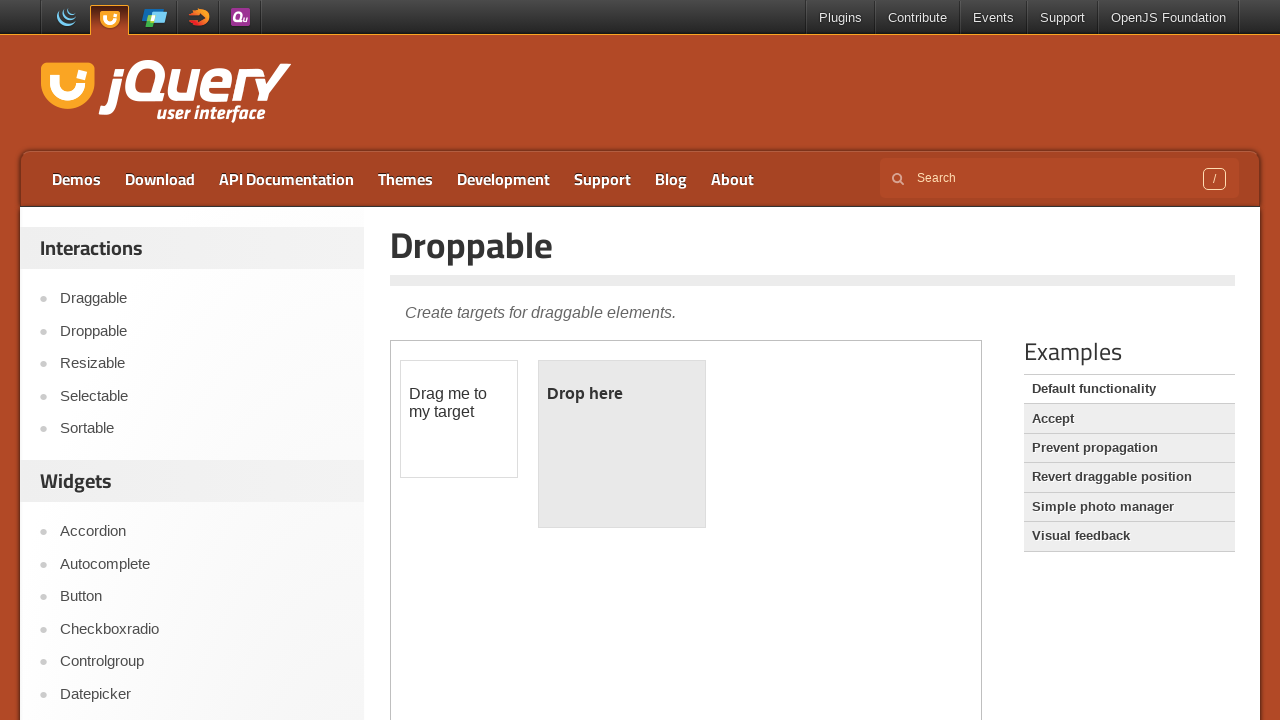

Located droppable target area
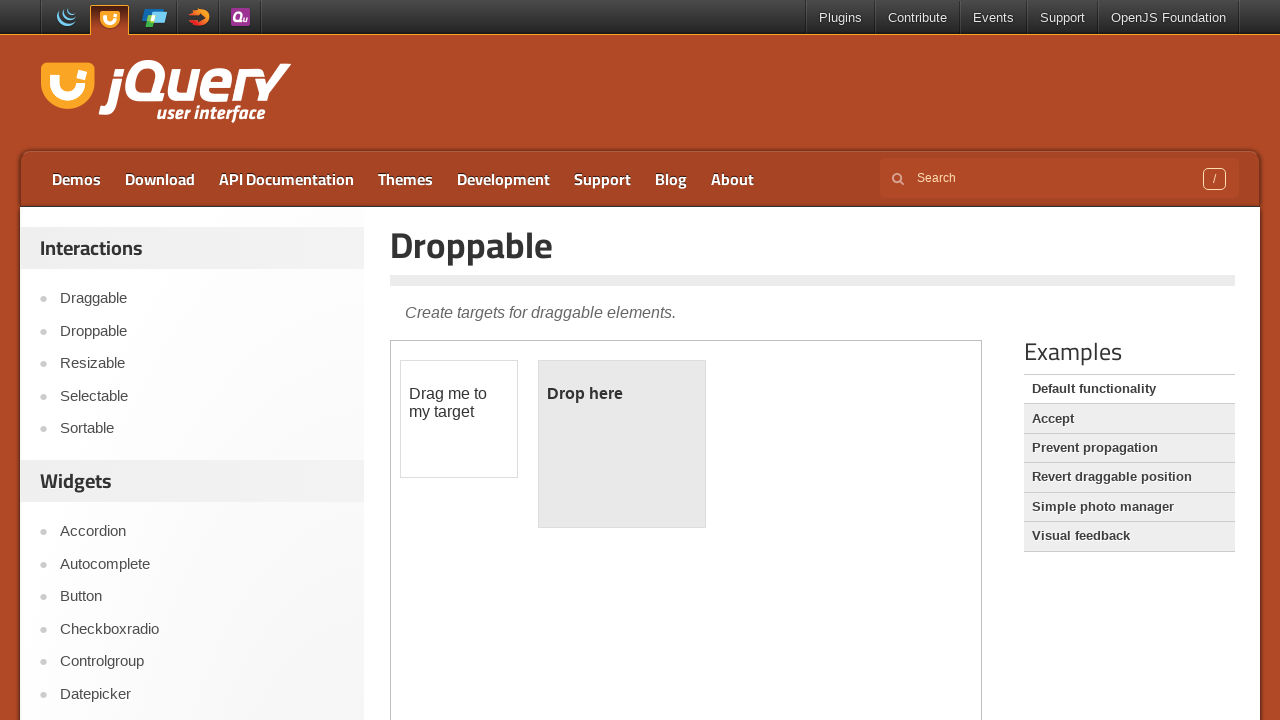

Dragged element to target droppable area at (622, 444)
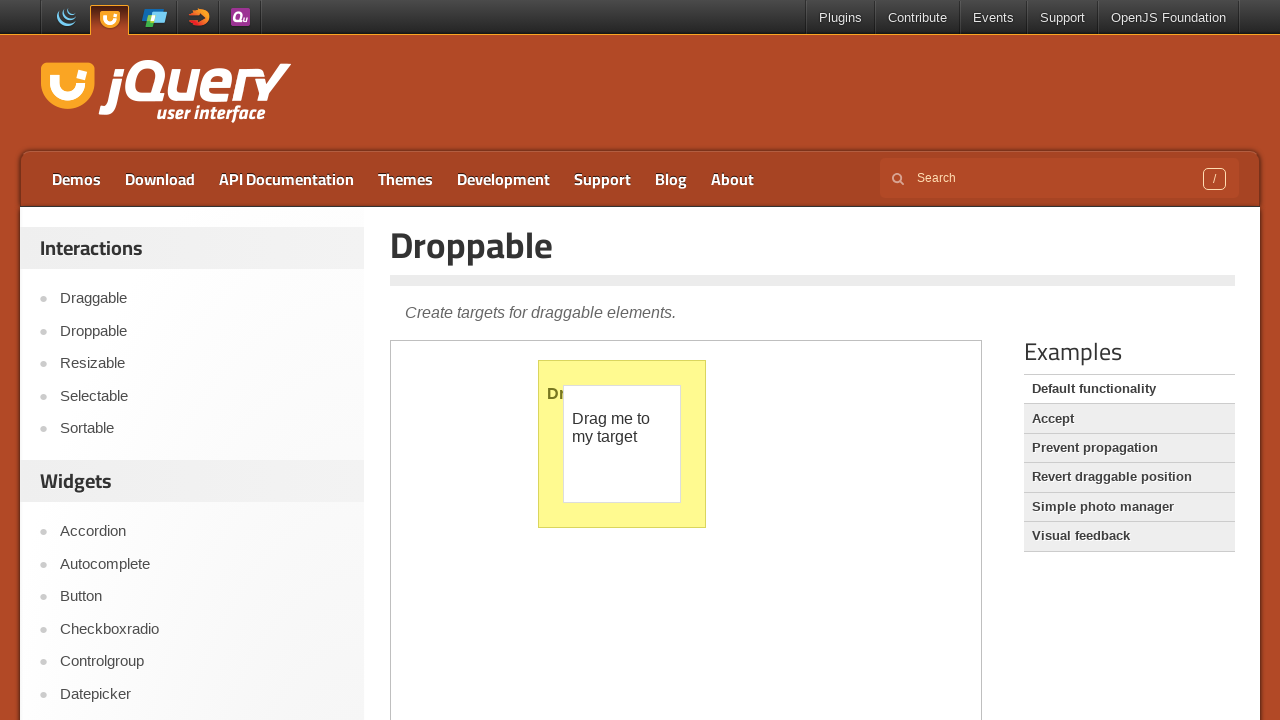

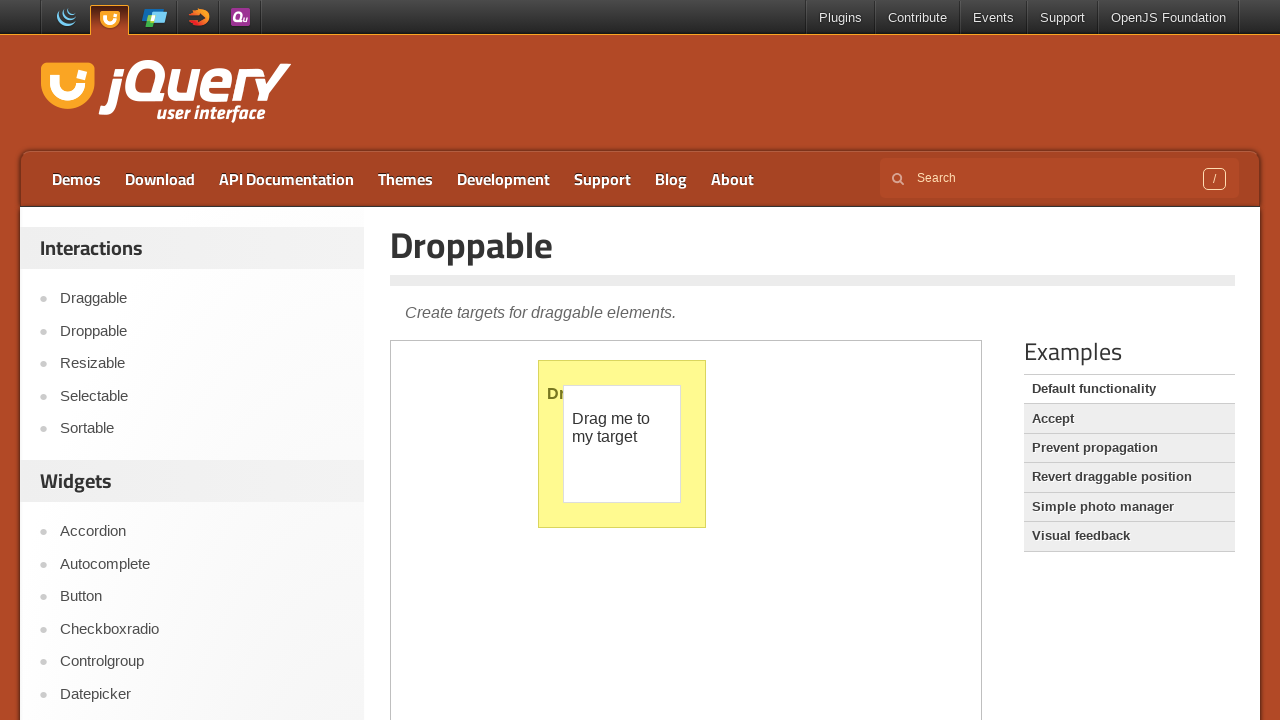